Tests that clicking Clear completed removes all completed items from the list

Starting URL: https://demo.playwright.dev/todomvc

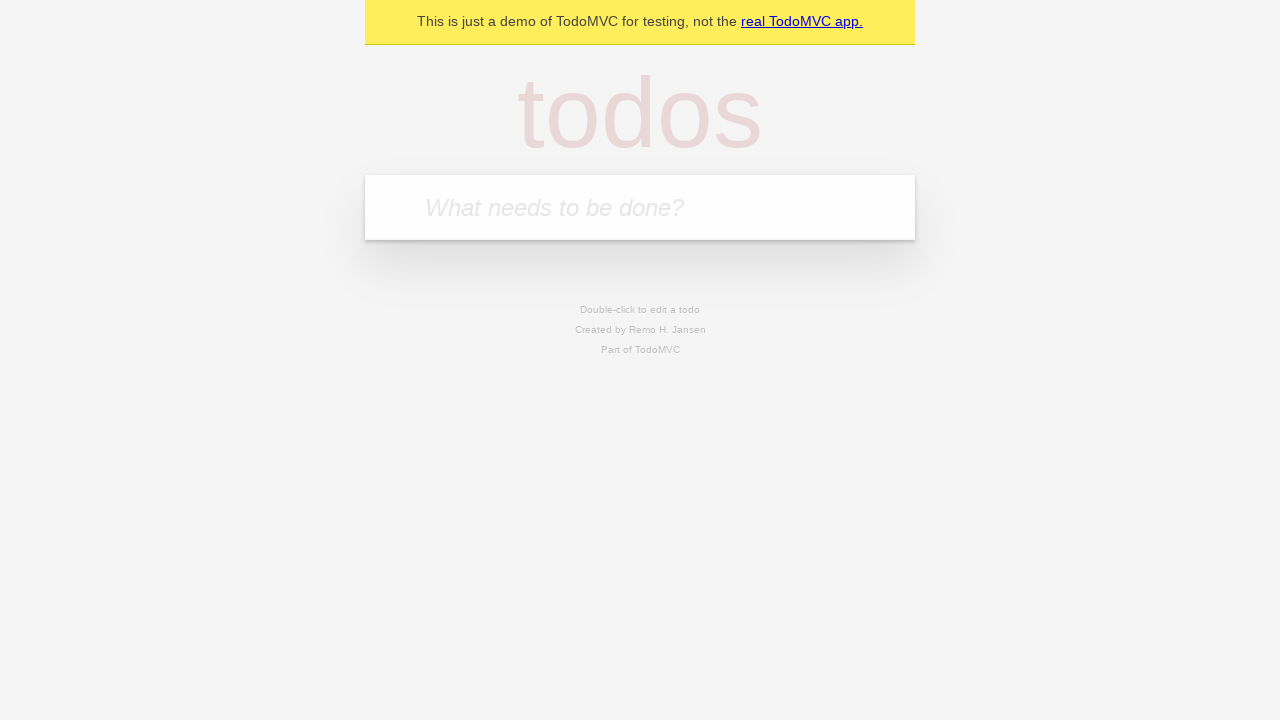

Filled todo input with 'buy some cheese' on internal:attr=[placeholder="What needs to be done?"i]
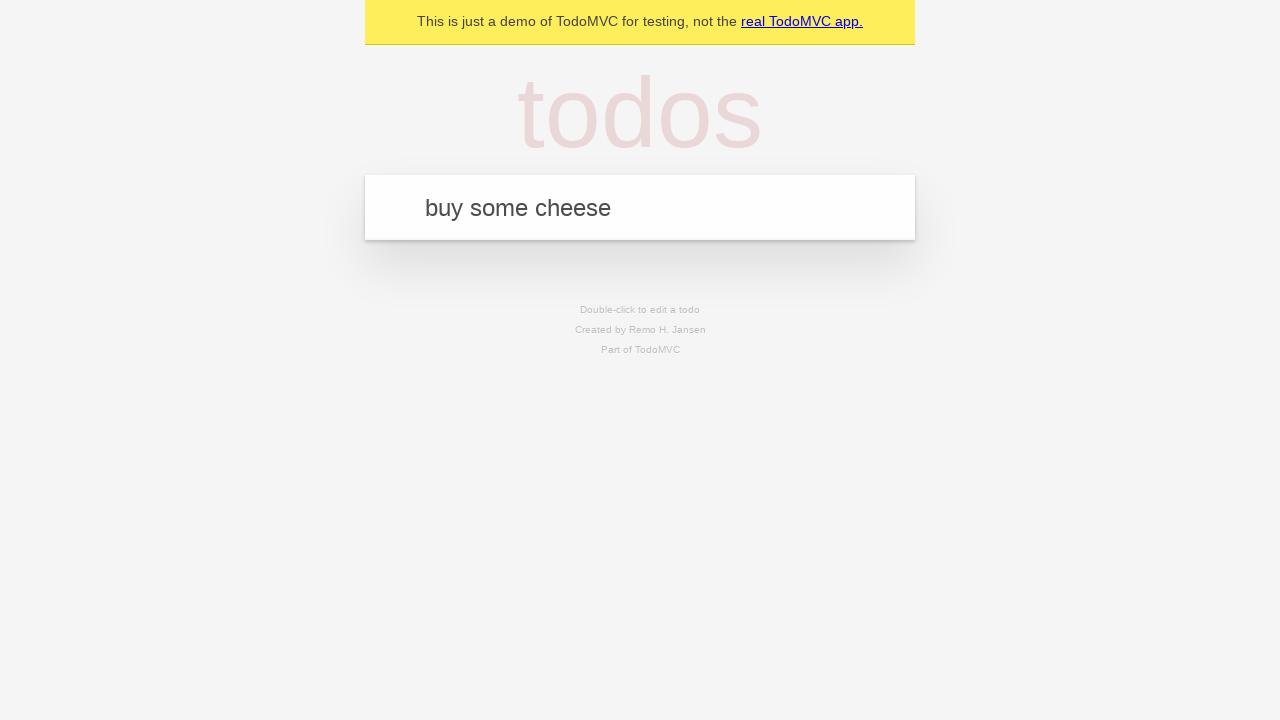

Pressed Enter to add first todo item on internal:attr=[placeholder="What needs to be done?"i]
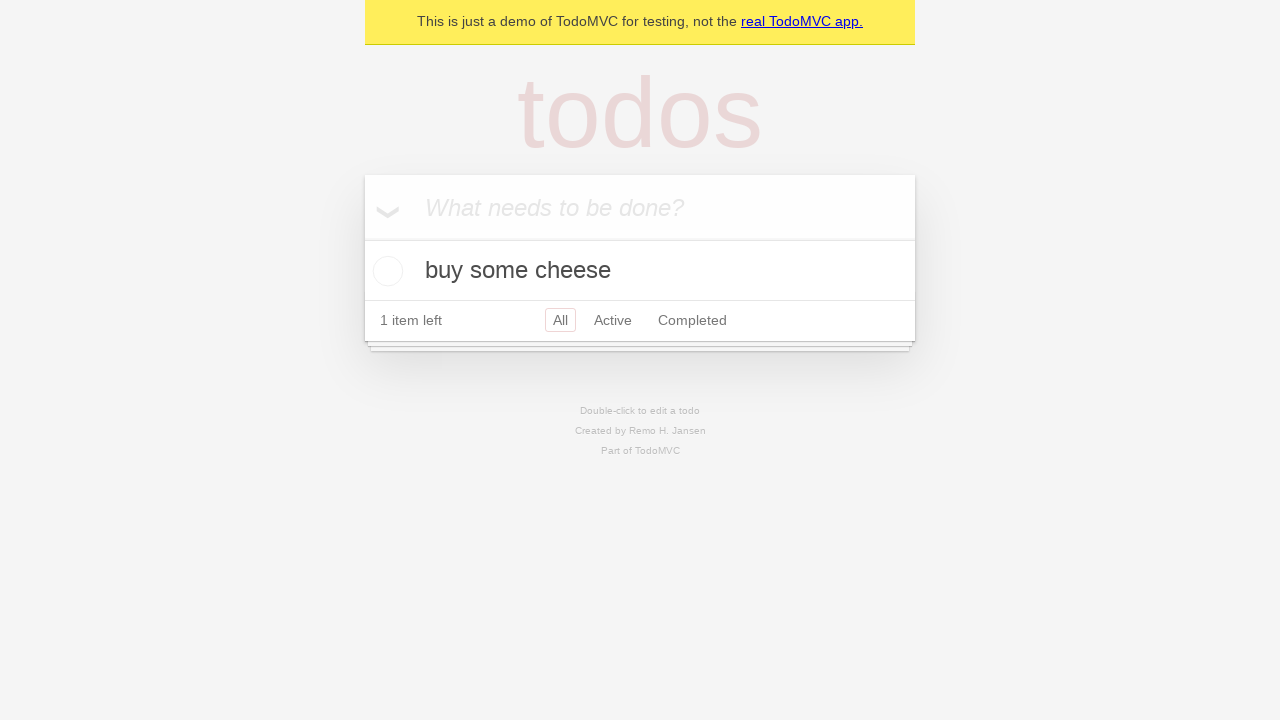

Filled todo input with 'feed the cat' on internal:attr=[placeholder="What needs to be done?"i]
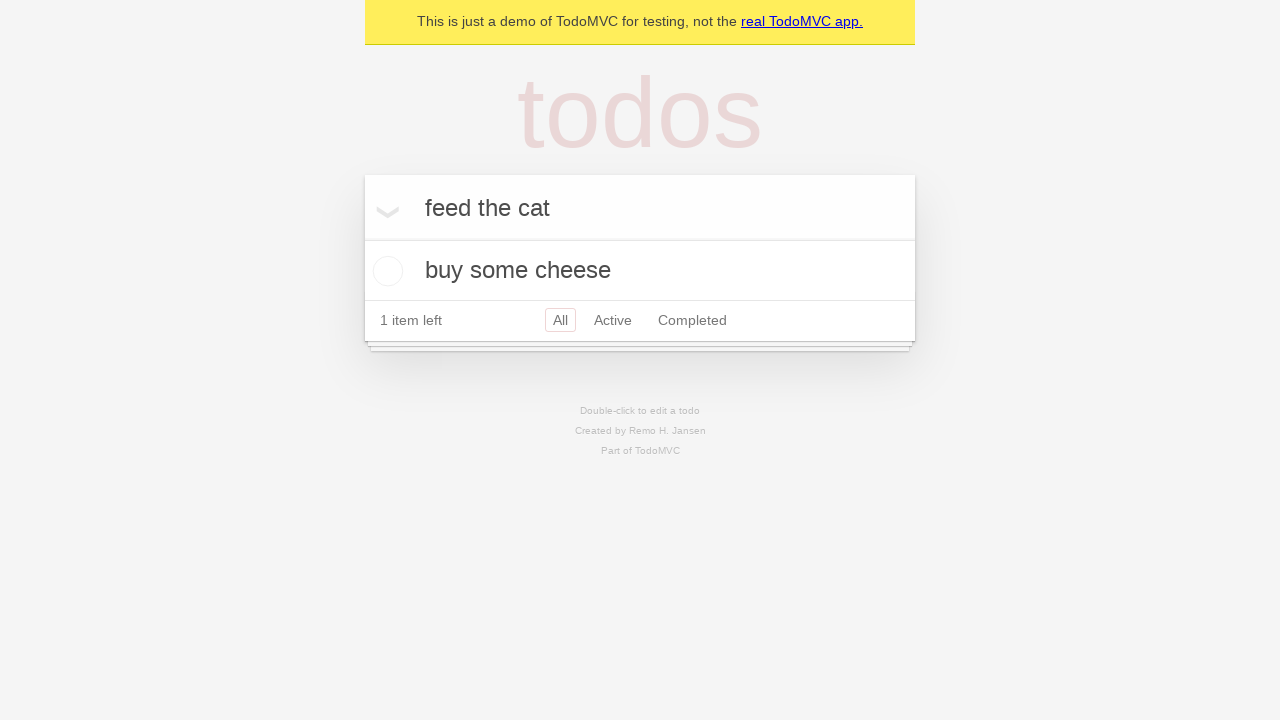

Pressed Enter to add second todo item on internal:attr=[placeholder="What needs to be done?"i]
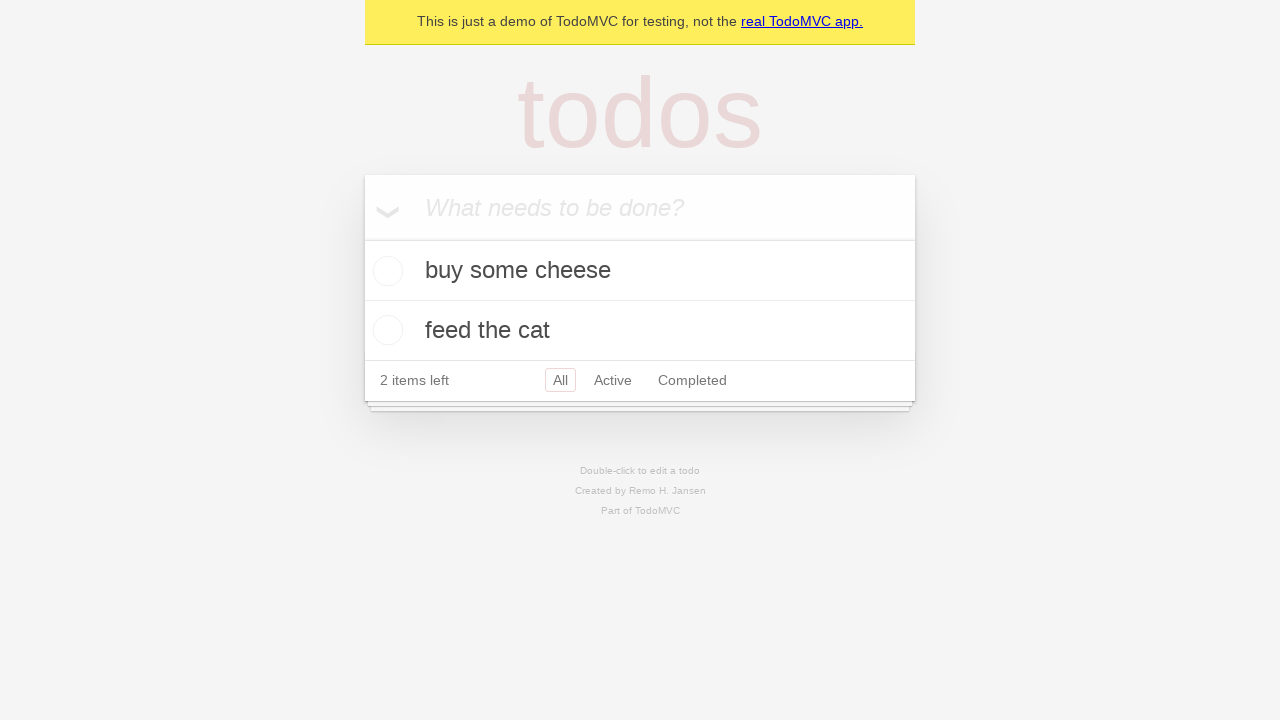

Filled todo input with 'book a doctors appointment' on internal:attr=[placeholder="What needs to be done?"i]
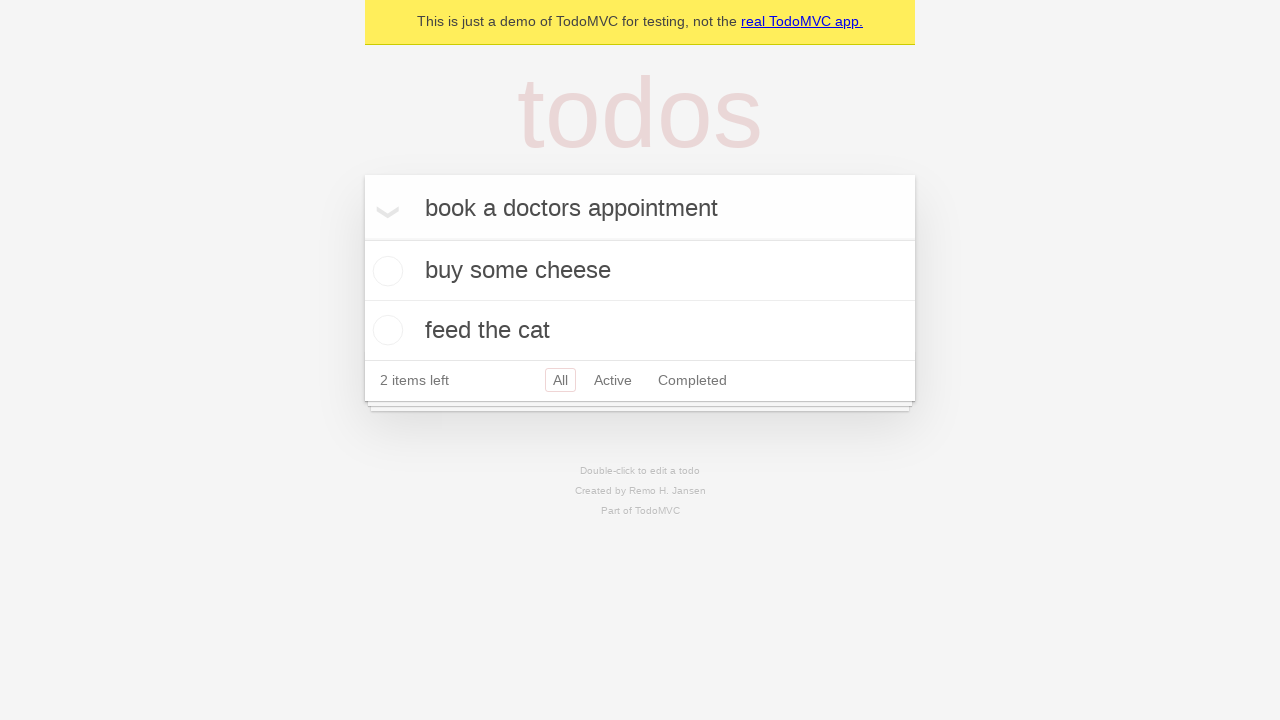

Pressed Enter to add third todo item on internal:attr=[placeholder="What needs to be done?"i]
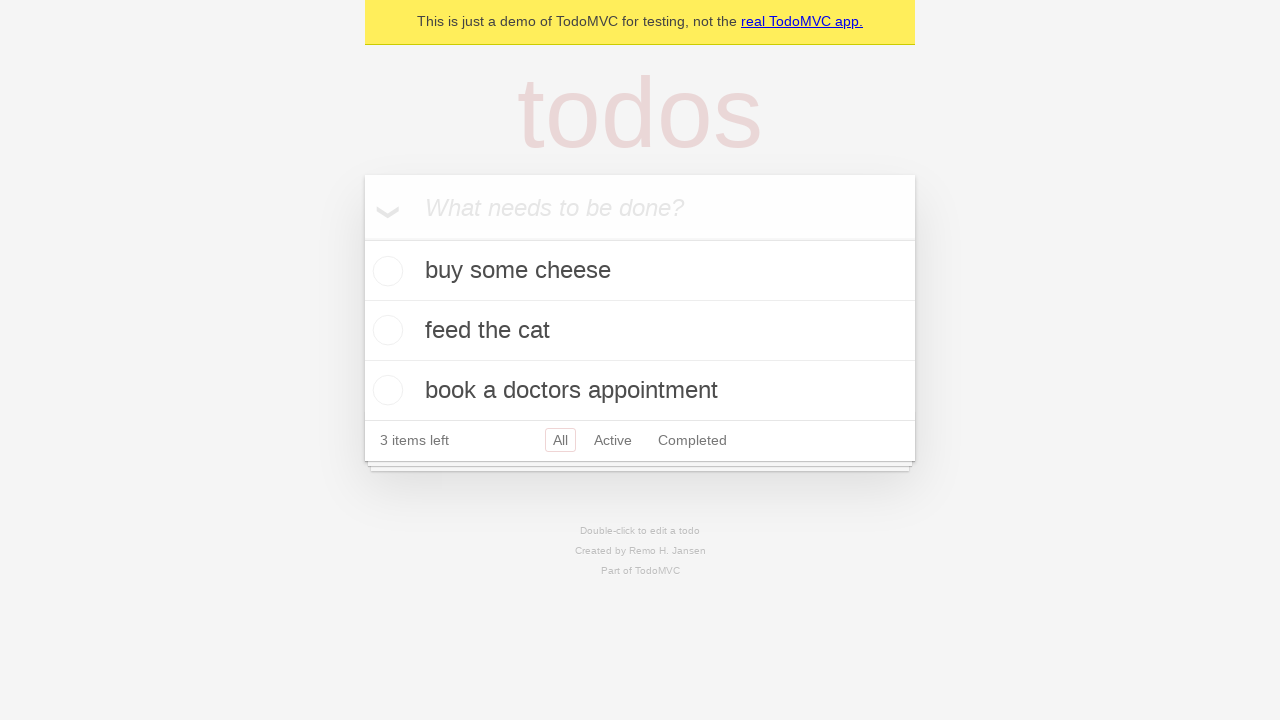

Located all todo items
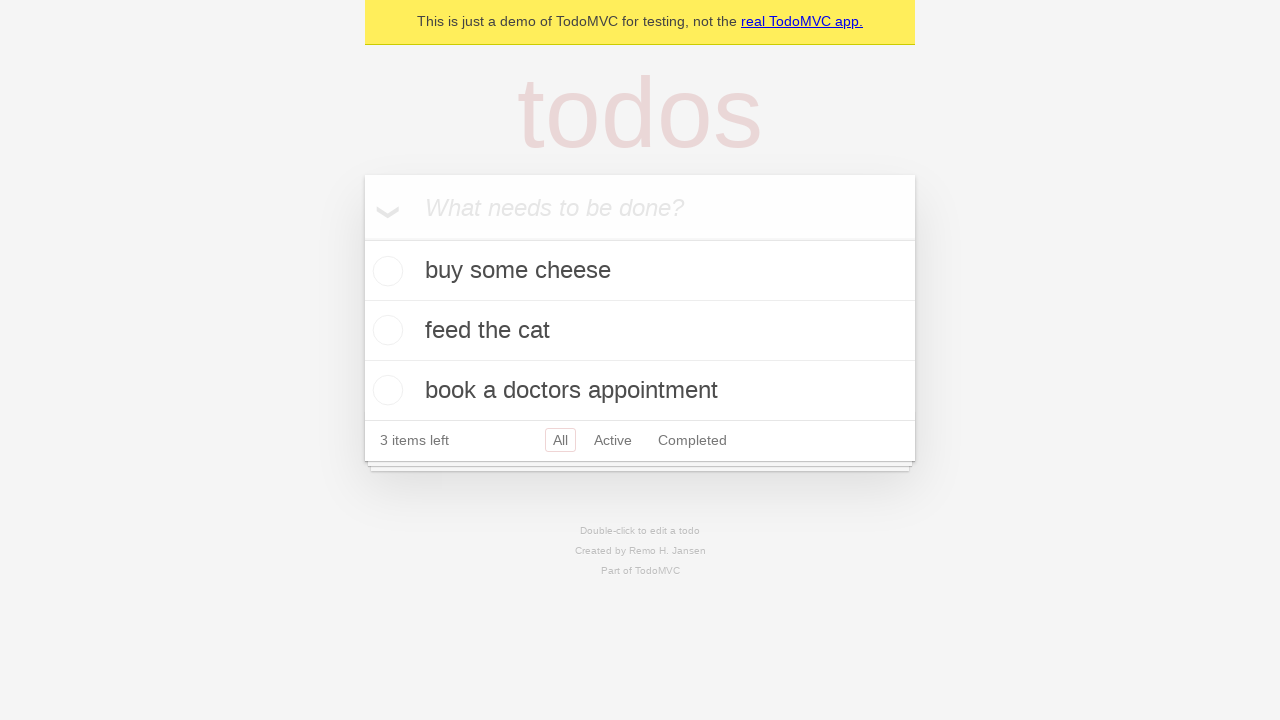

Checked the second todo item to mark it as completed at (385, 330) on internal:testid=[data-testid="todo-item"s] >> nth=1 >> internal:role=checkbox
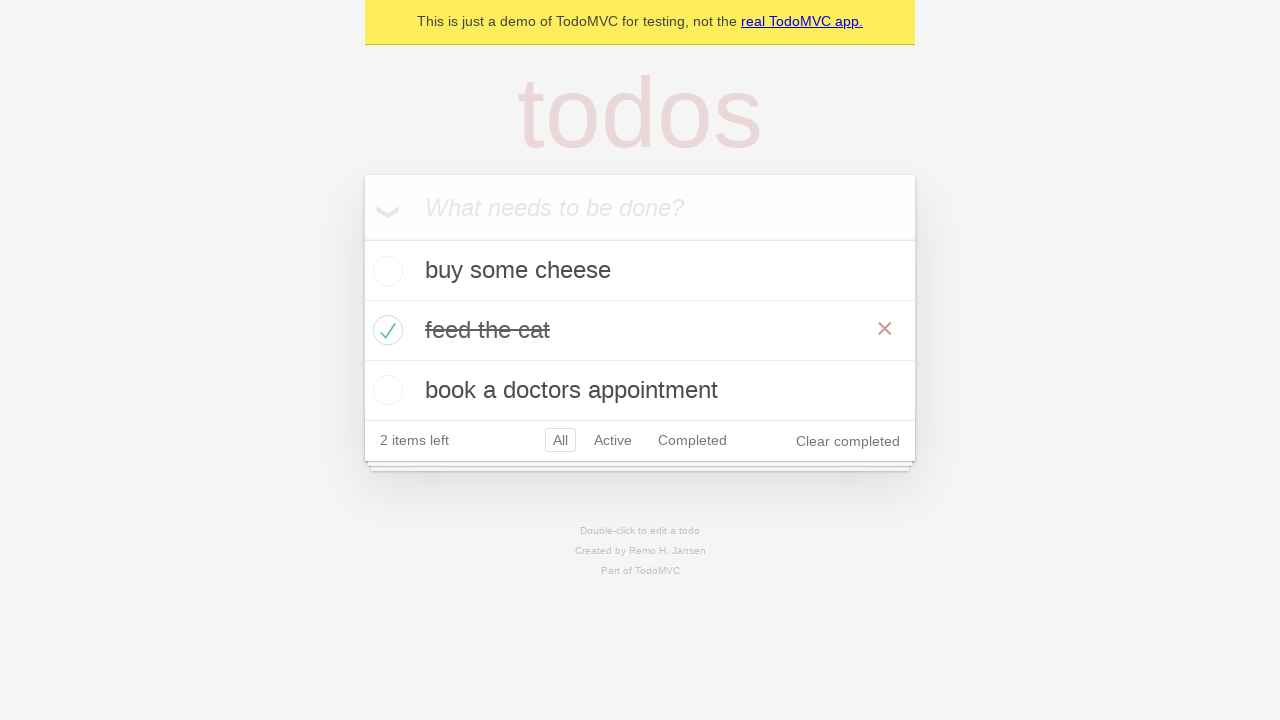

Clicked 'Clear completed' button at (848, 441) on internal:role=button[name="Clear completed"i]
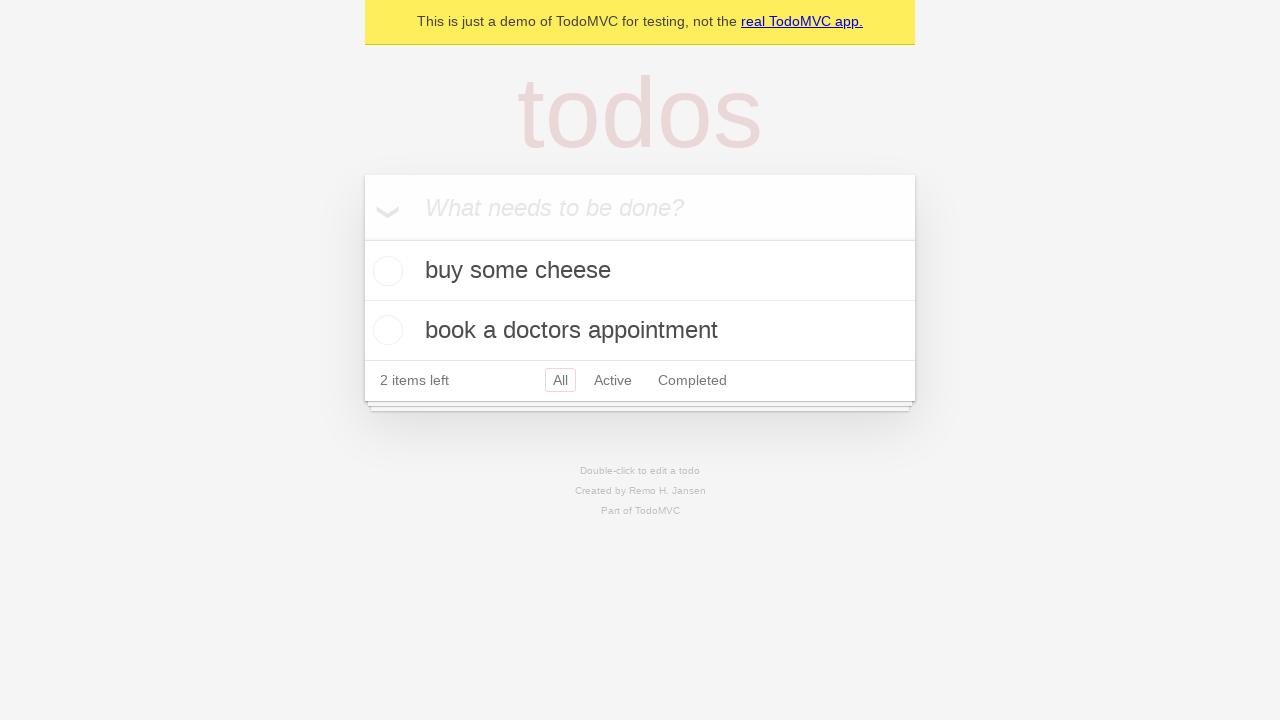

Waited for todo list to update after clearing completed items
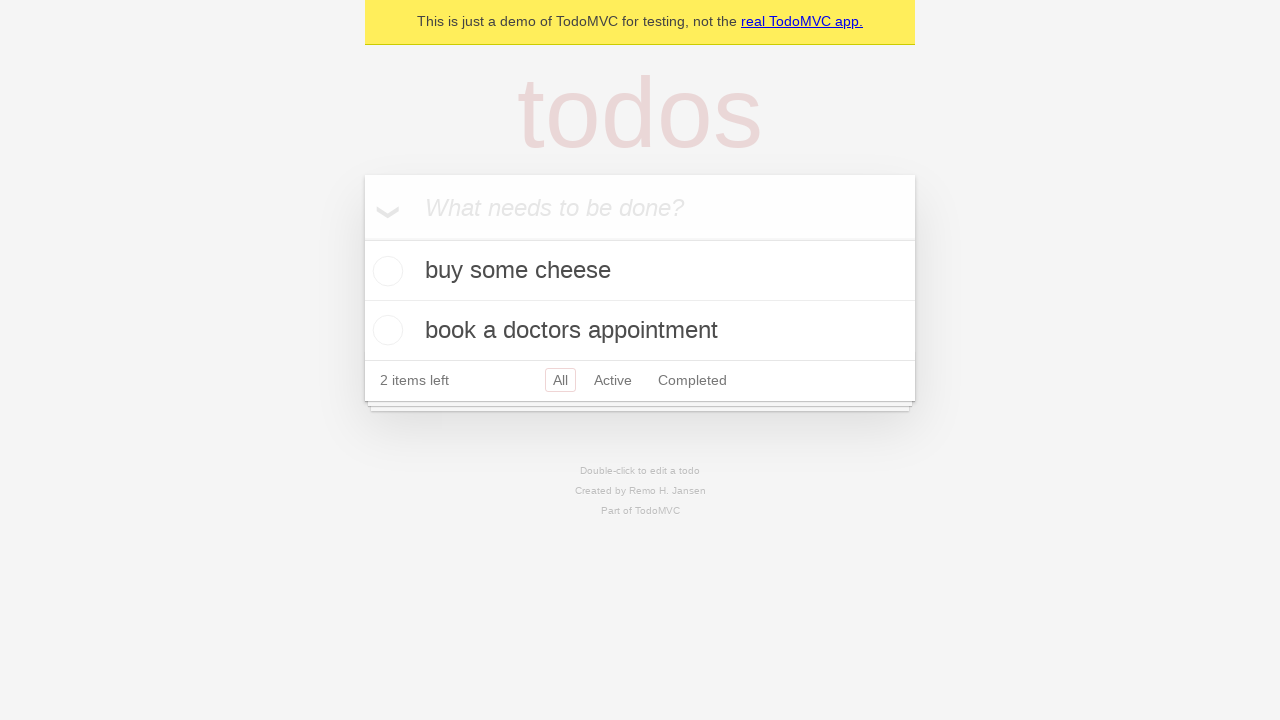

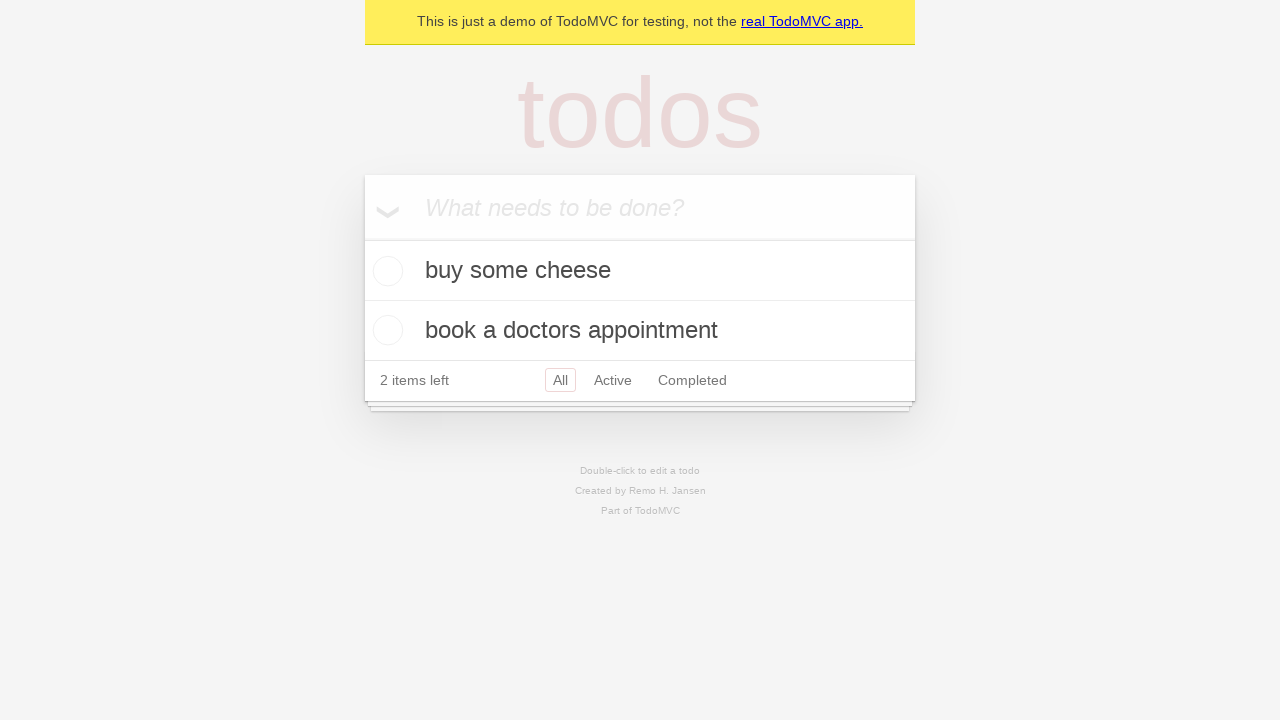